Tests alert functionality by clicking a button that triggers a browser alert

Starting URL: https://demoqa.com/alerts

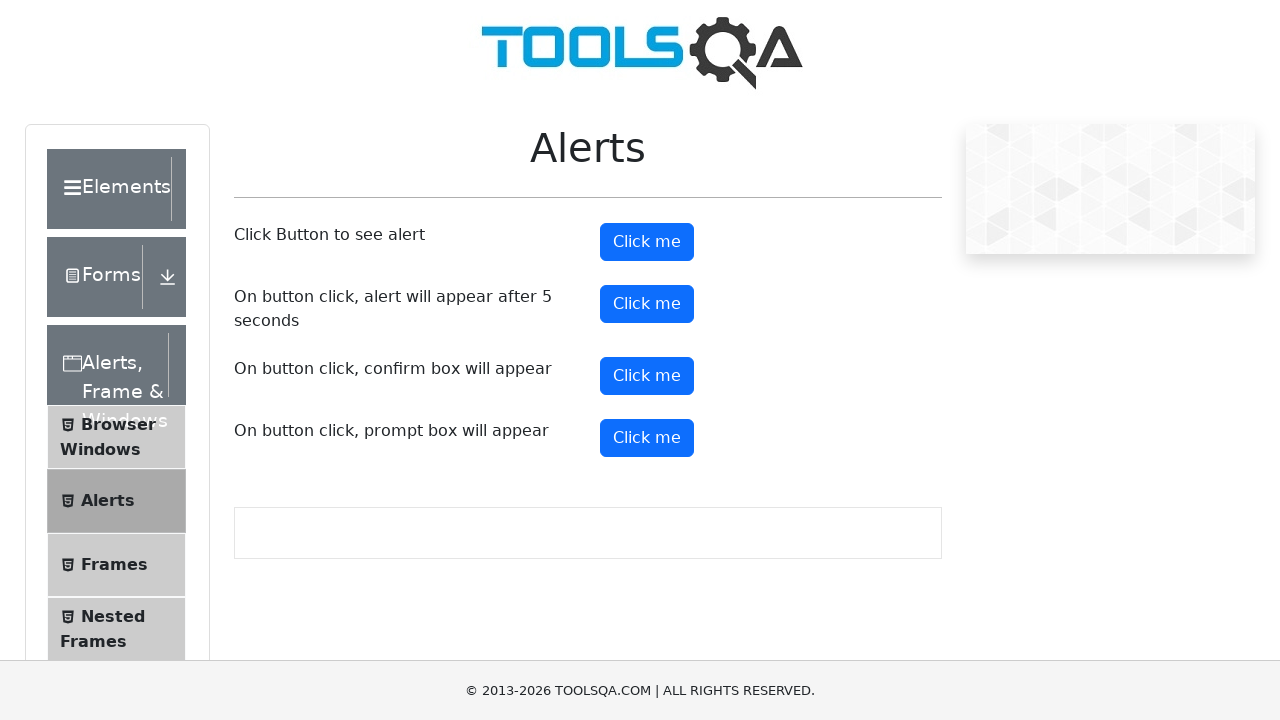

Navigated to alerts demo page
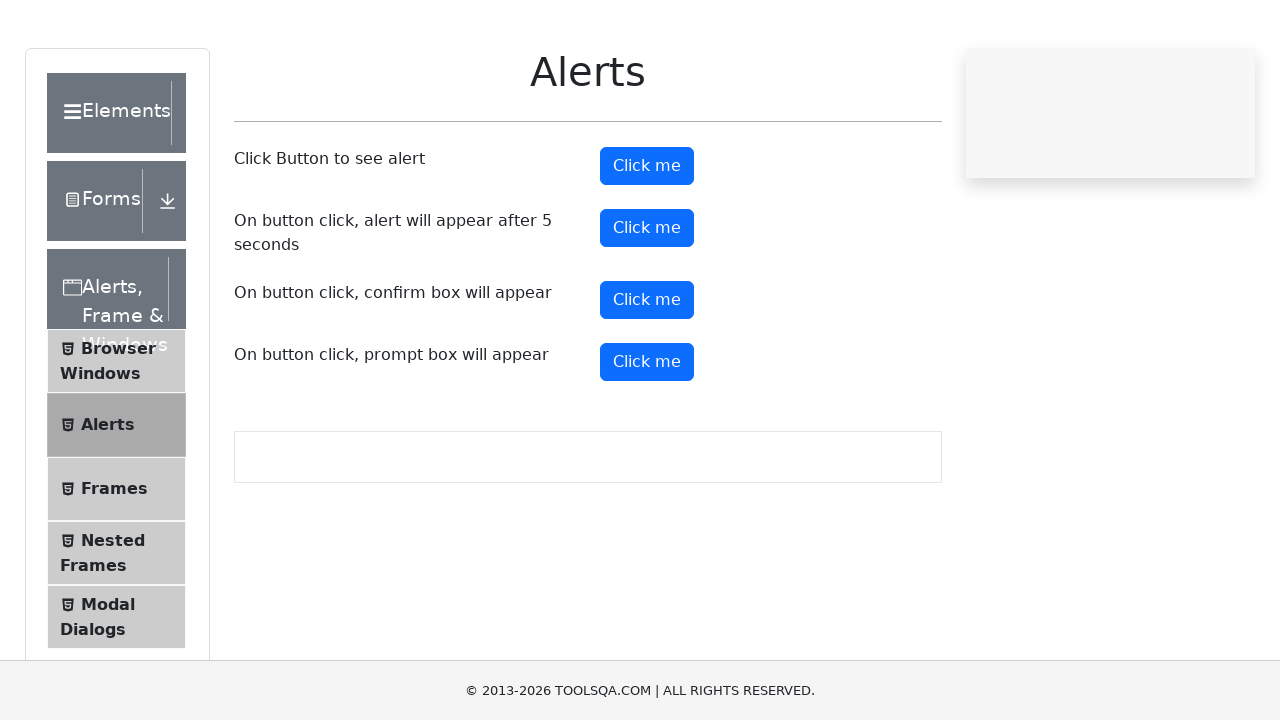

Clicked button to trigger alert at (647, 242) on #alertButton
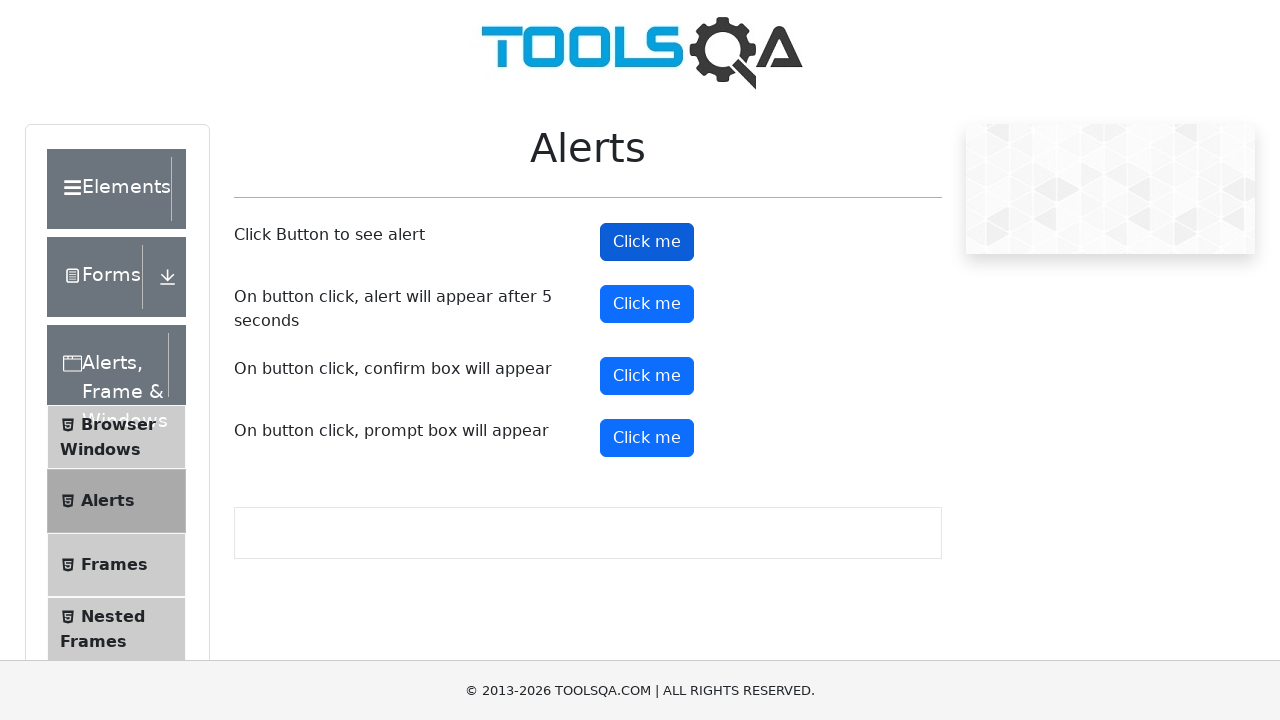

Alert dialog accepted
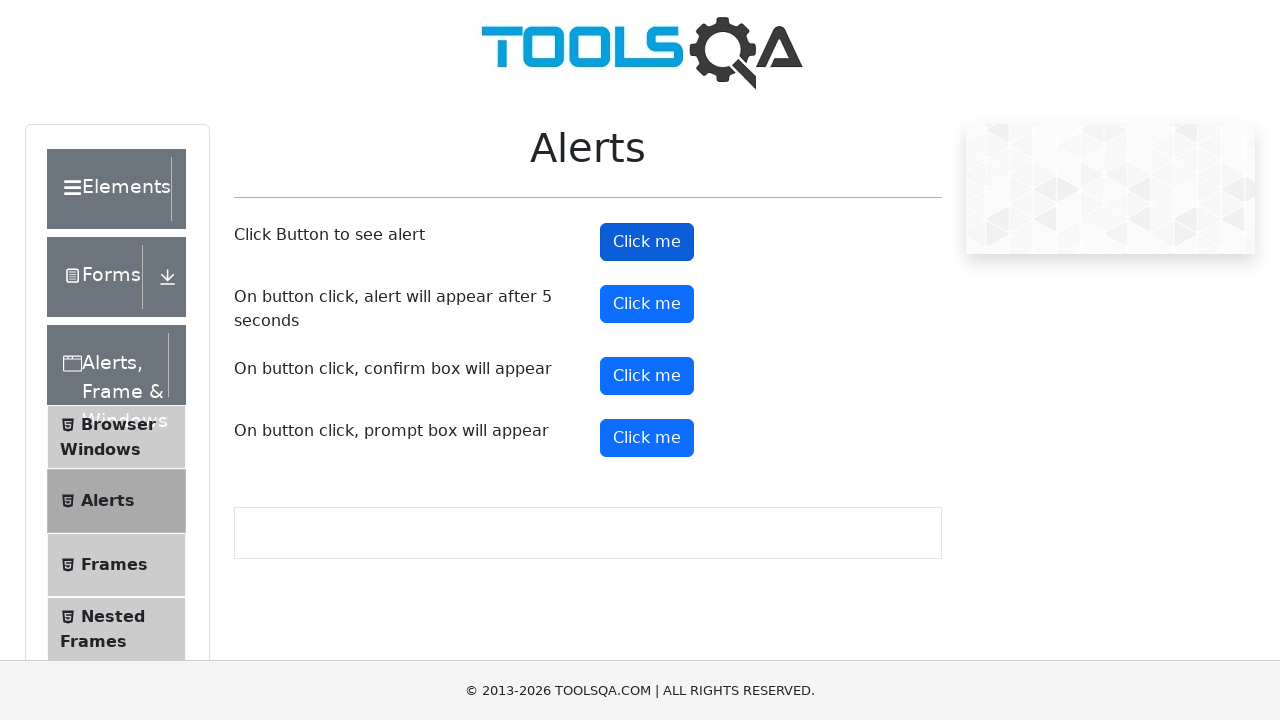

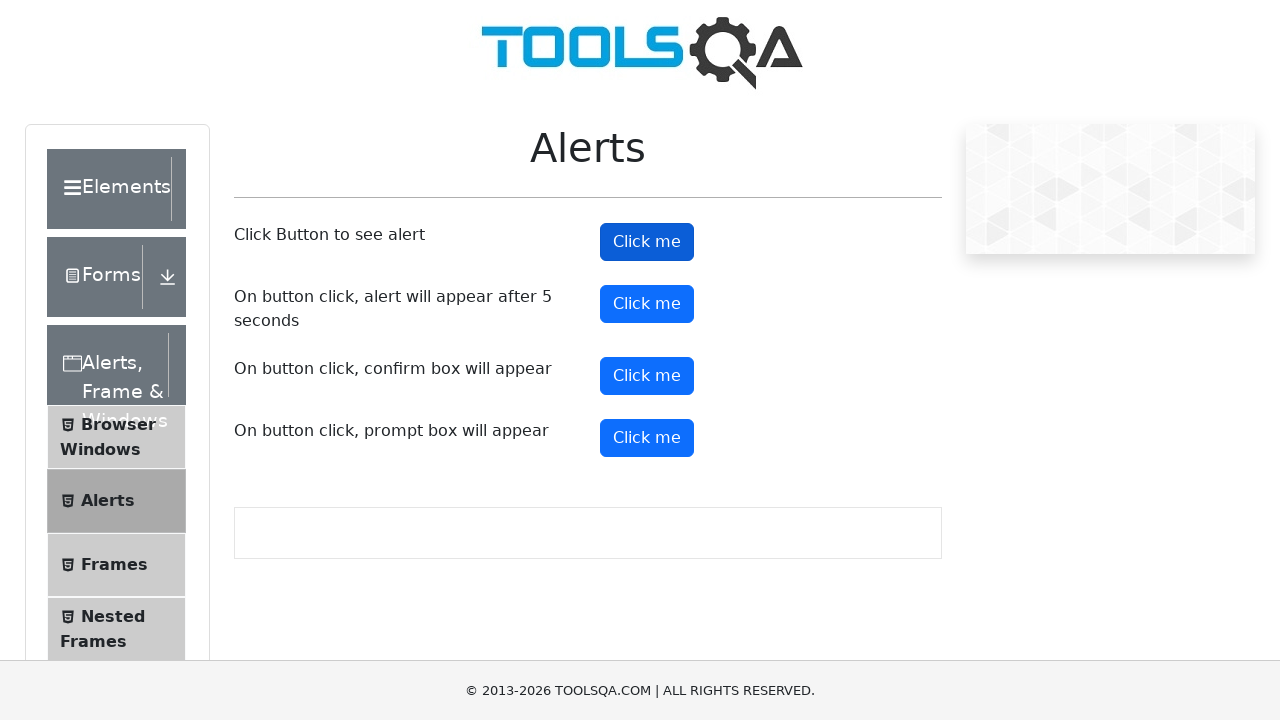